Tests dynamic controls by clicking the Remove button, verifying the "It's gone!" message appears, then clicking Add button and verifying "It's back!" message appears.

Starting URL: https://the-internet.herokuapp.com/dynamic_controls

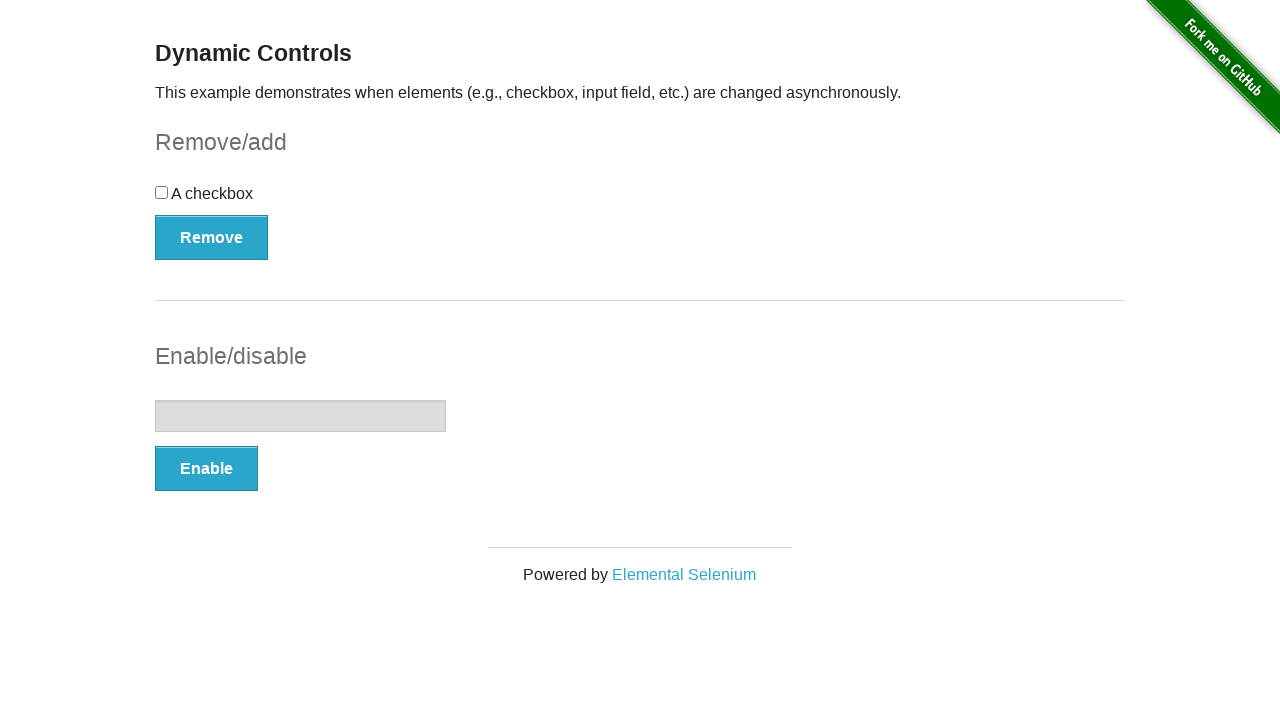

Clicked the Remove button to trigger dynamic control removal at (212, 237) on xpath=//button[@onclick='swapCheckbox()']
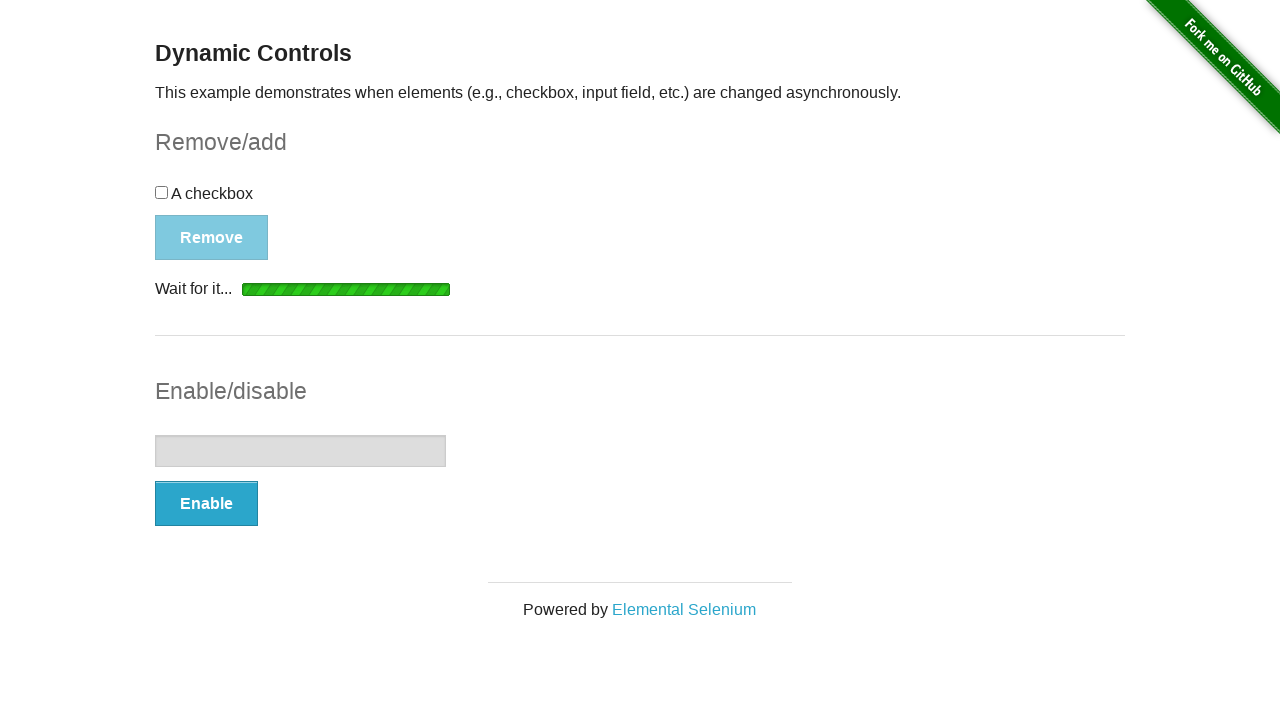

Waited for message element to become visible after clicking Remove
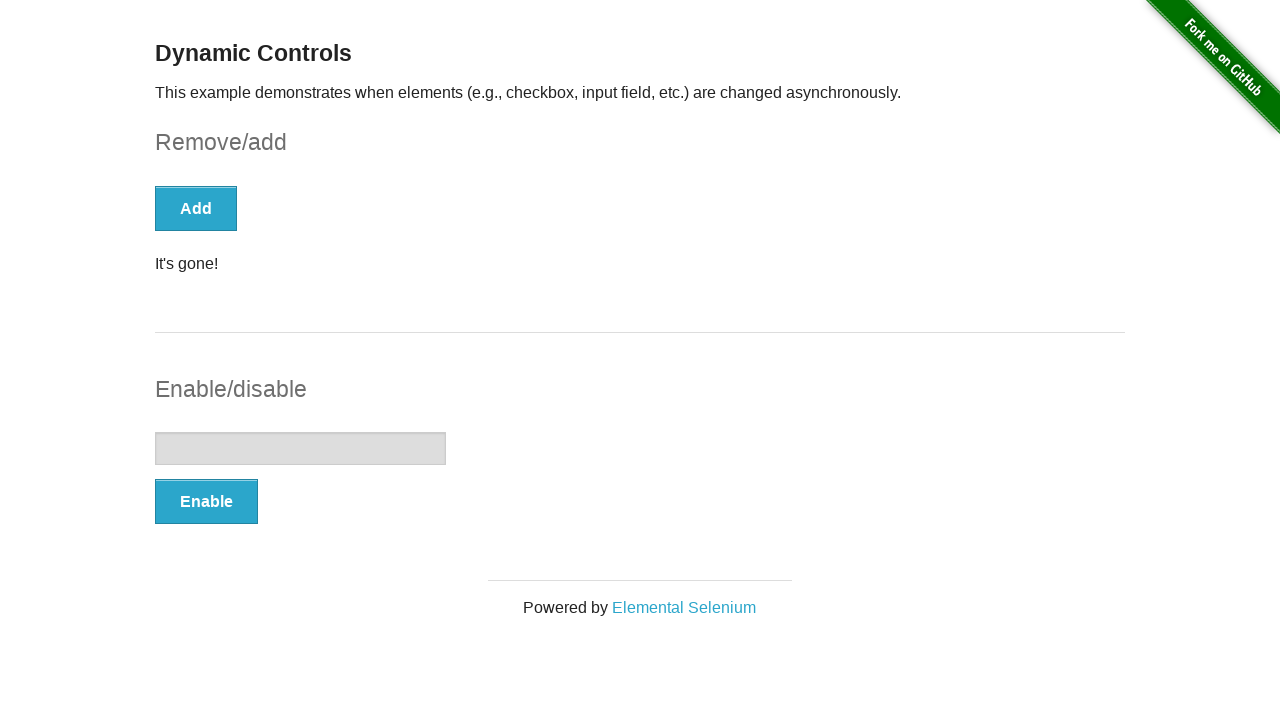

Located the message element
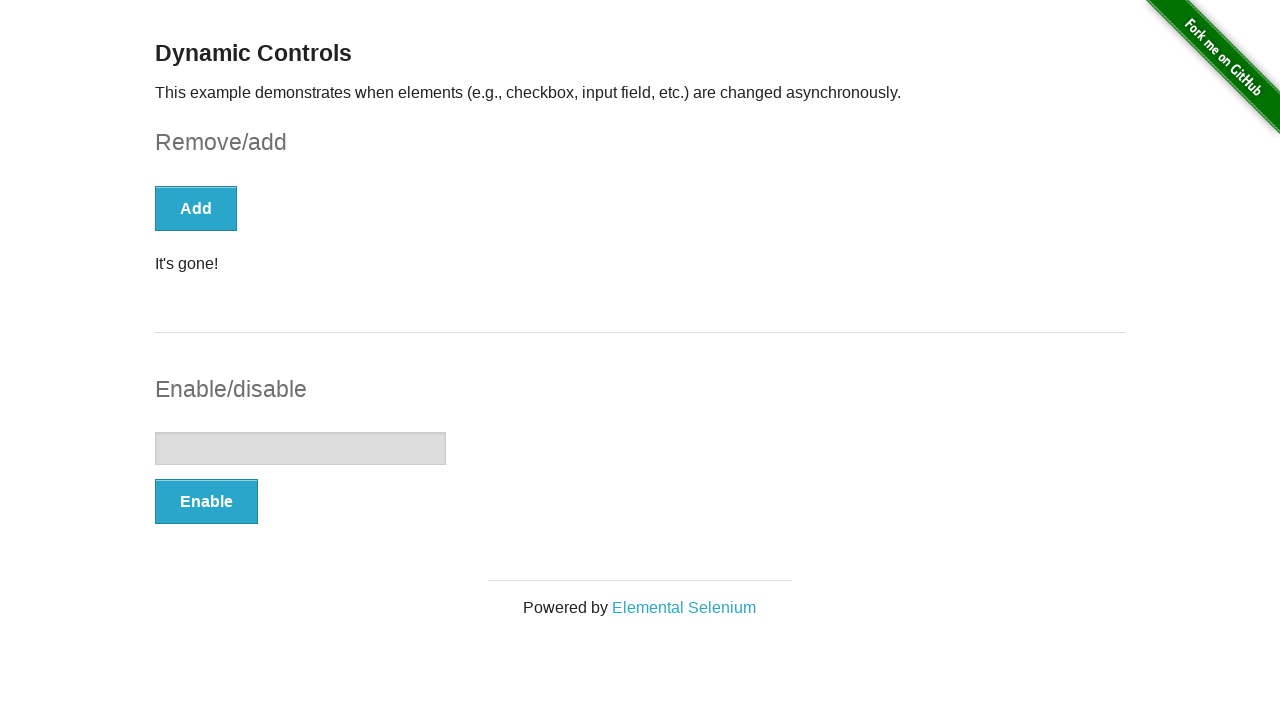

Verified 'It's gone!' message is visible after removing control
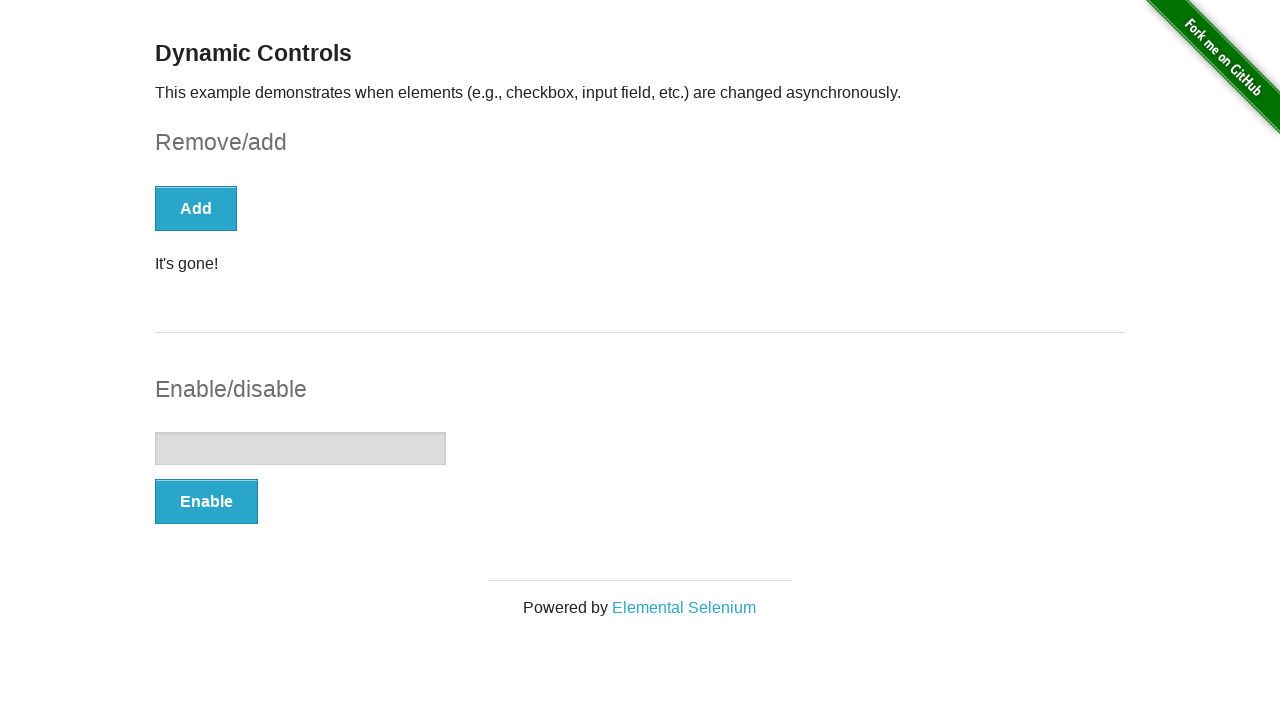

Clicked the Add button to restore the dynamic control at (196, 208) on xpath=//button[@onclick='swapCheckbox()']
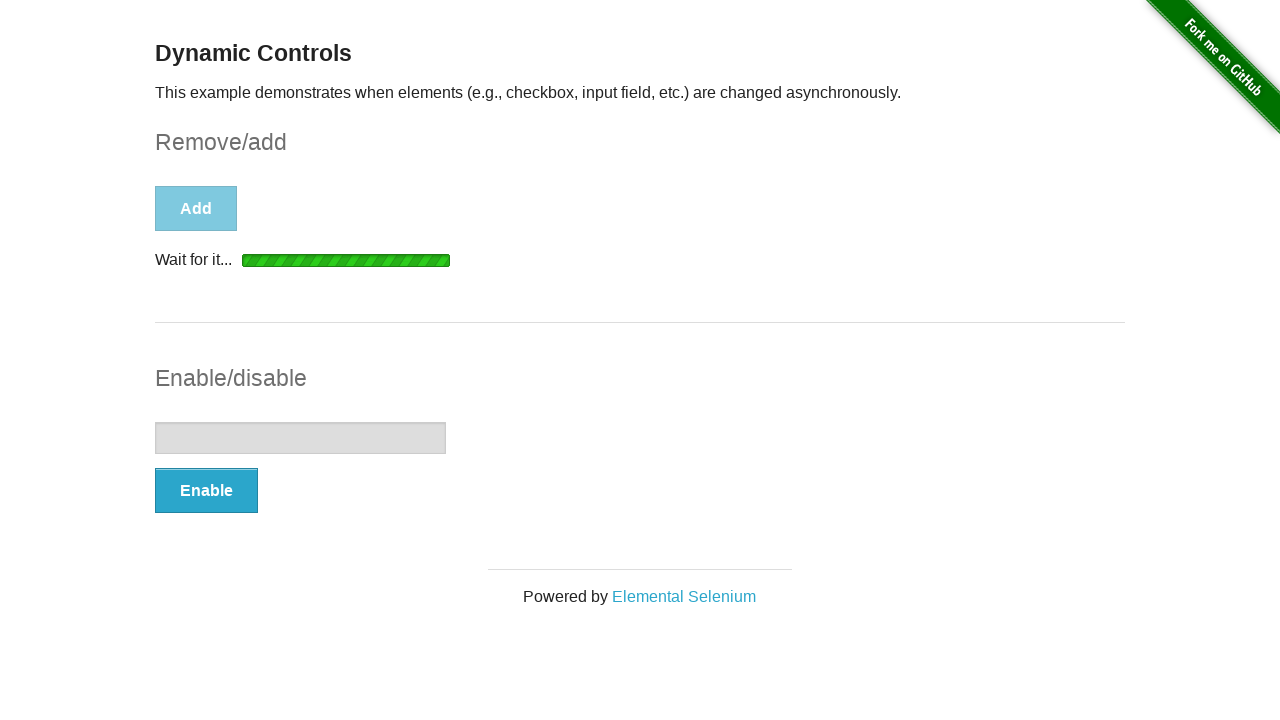

Waited for message element to become visible after clicking Add
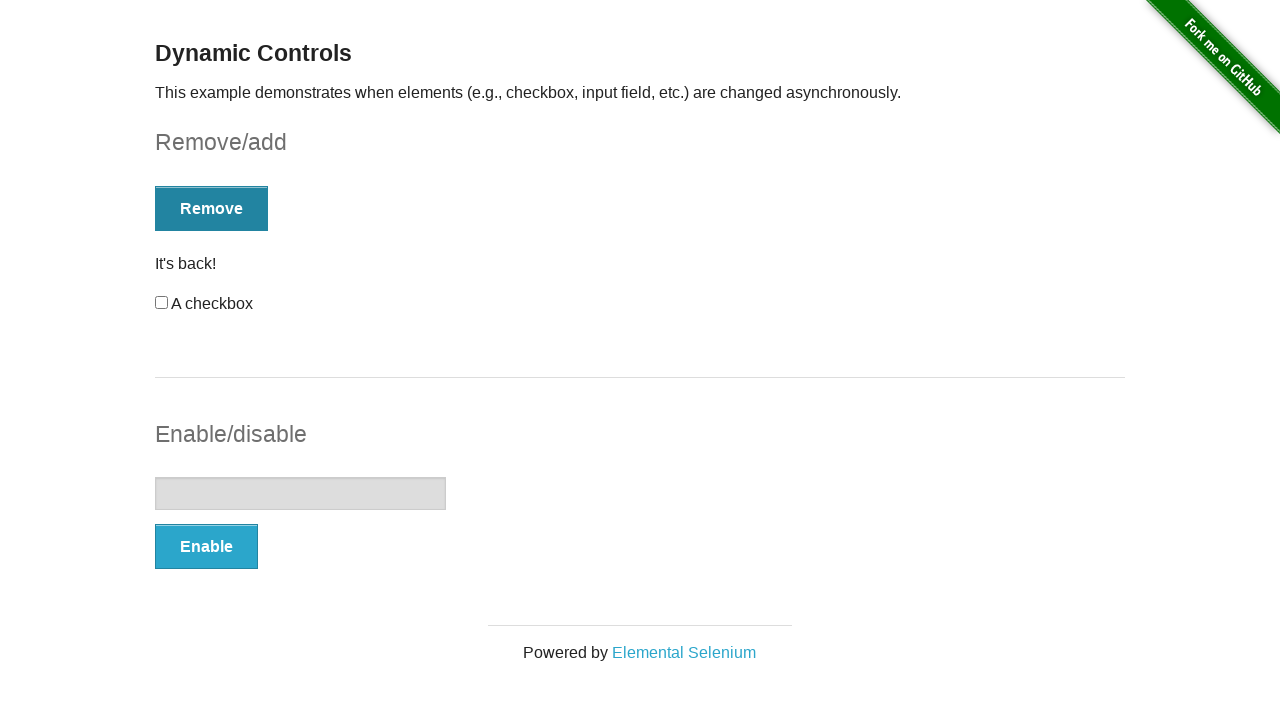

Located the message element again
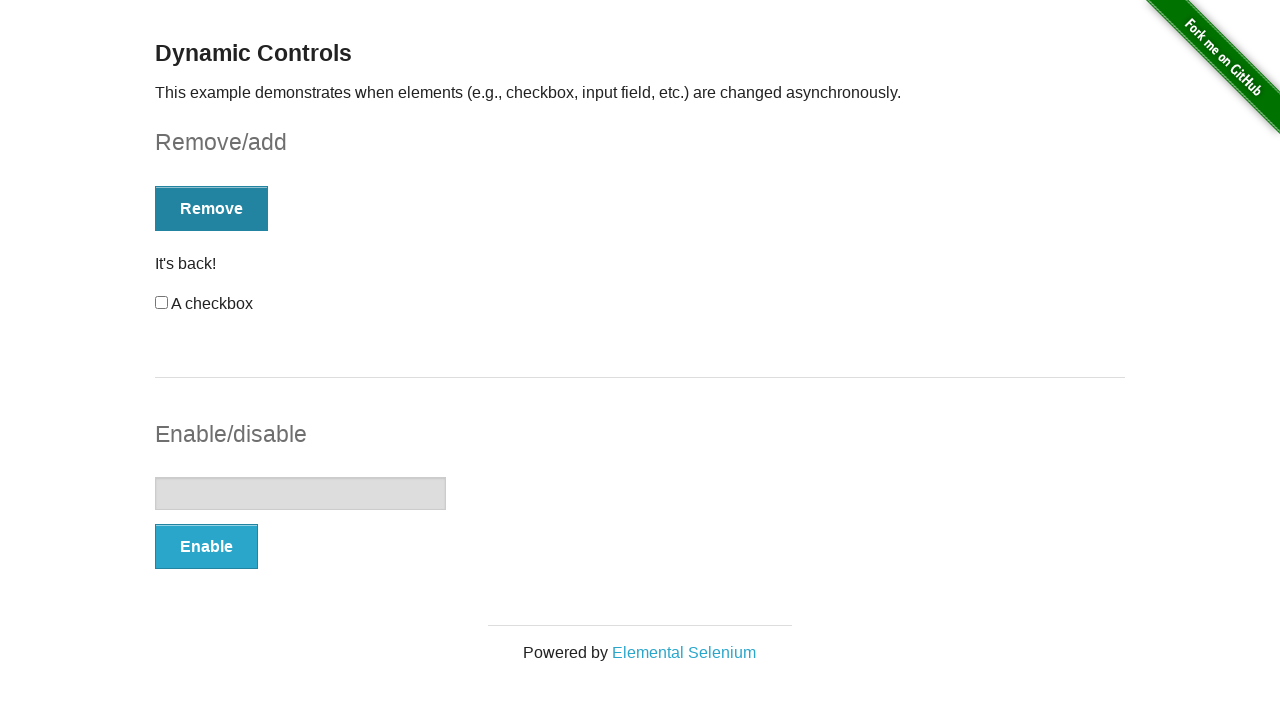

Verified 'It's back!' message is visible after adding control back
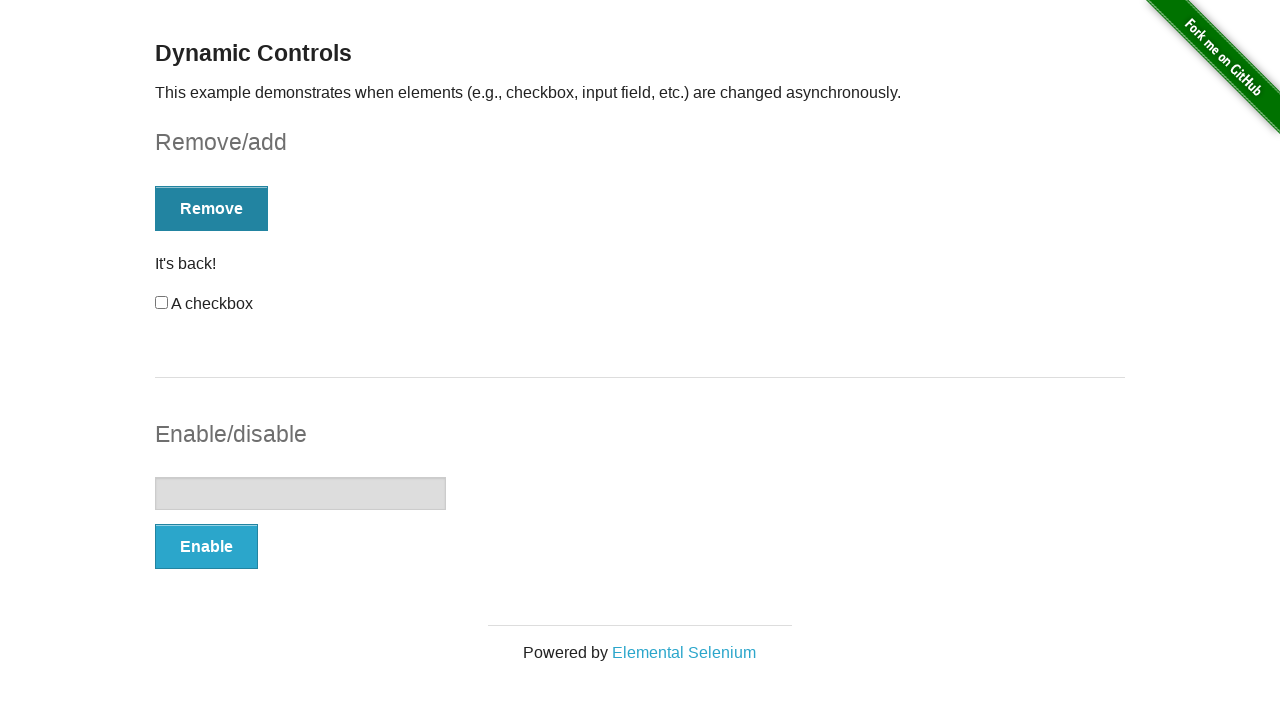

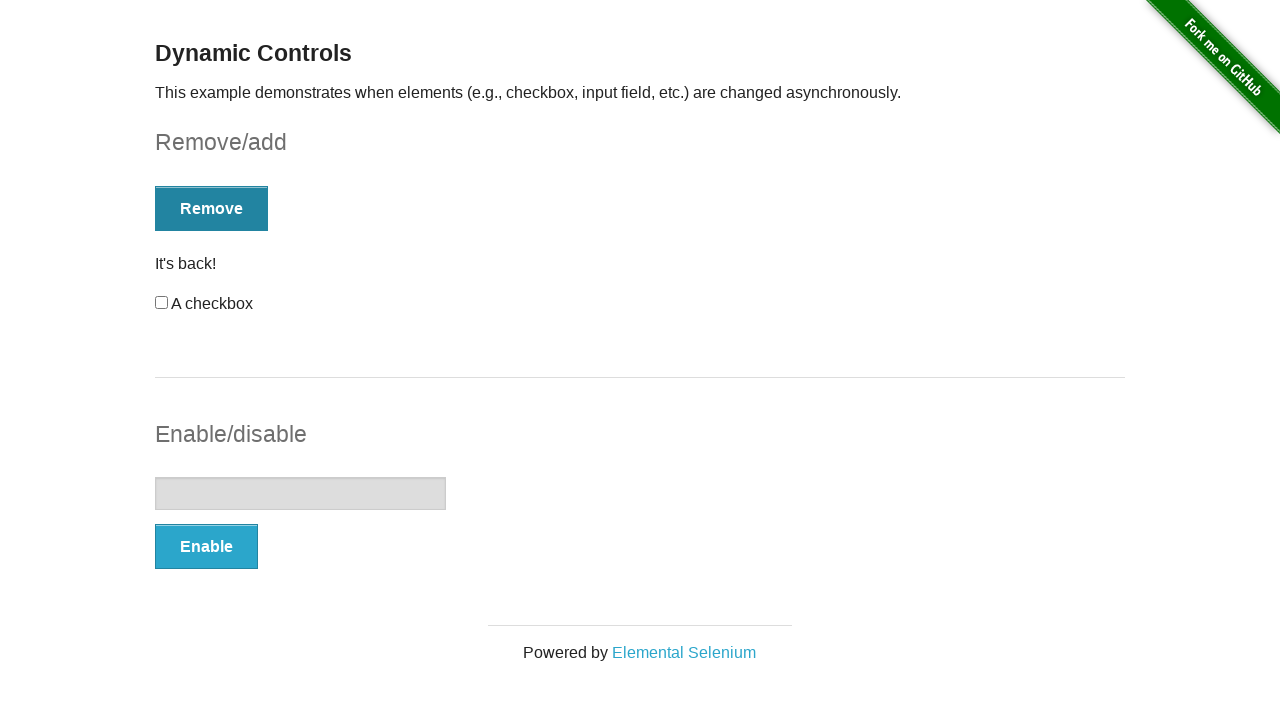